Navigates to a web proxy service, enters a URL into the input field, and submits the form to access the proxied website

Starting URL: https://proxyium.com/

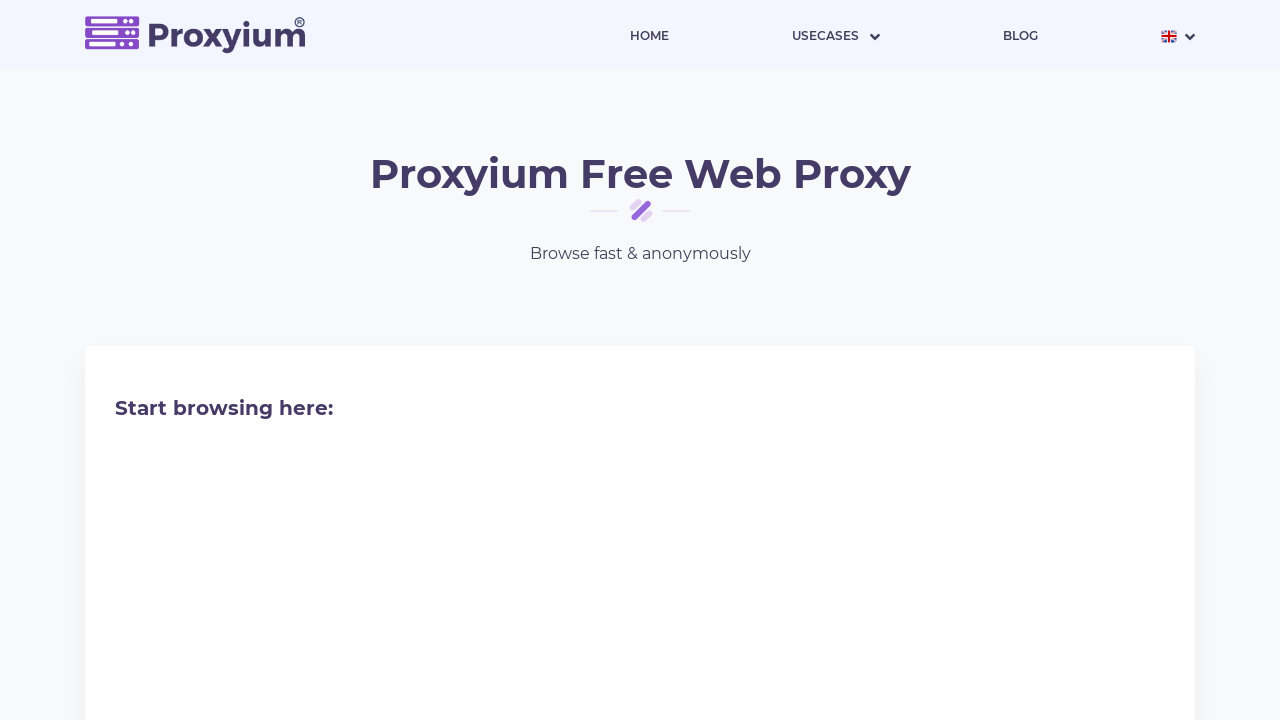

URL input field loaded on proxy page
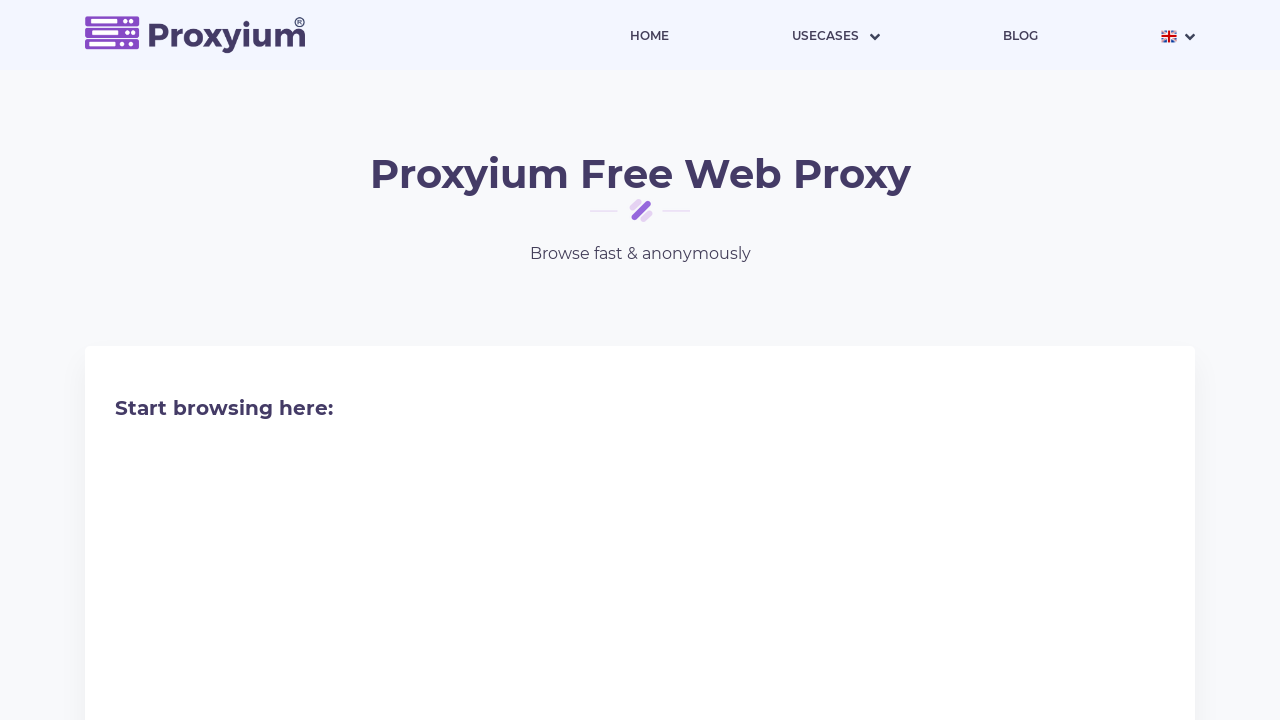

Entered target URL 'twitch.tv/streamer123' in proxy input field on input[name='url']
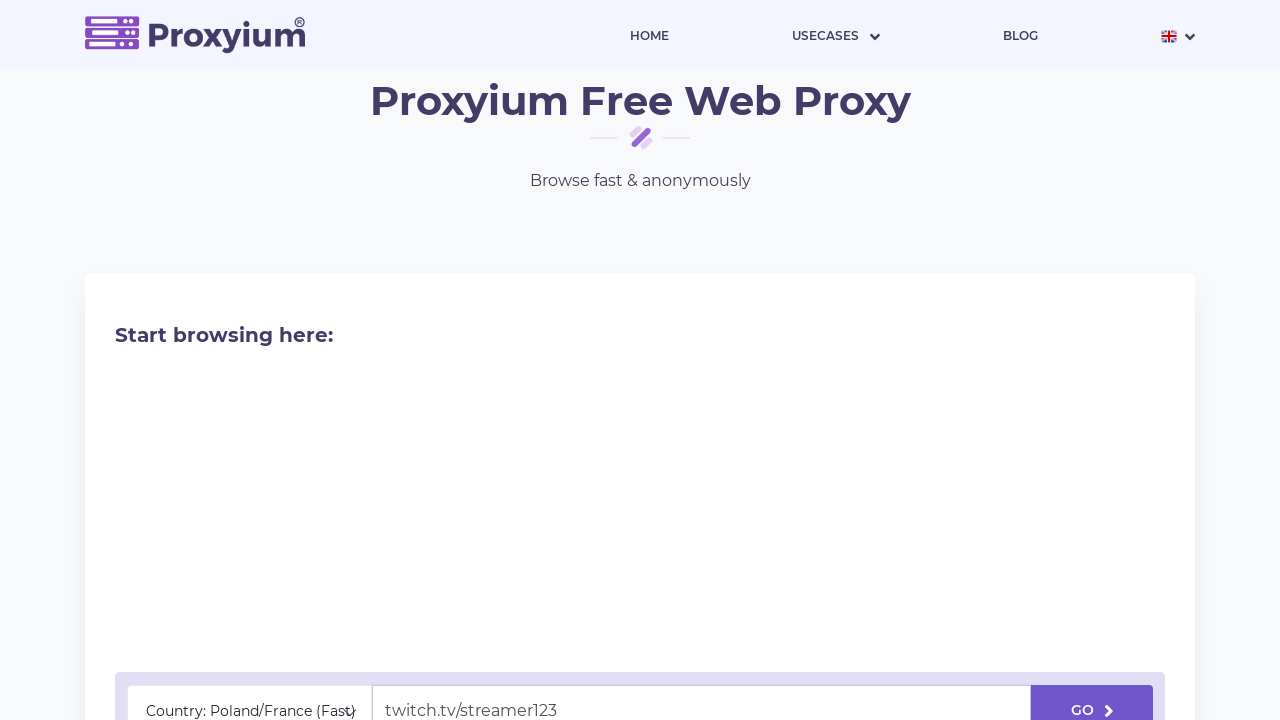

Clicked submit button to access proxied website at (1092, 695) on #unique-btn-blue
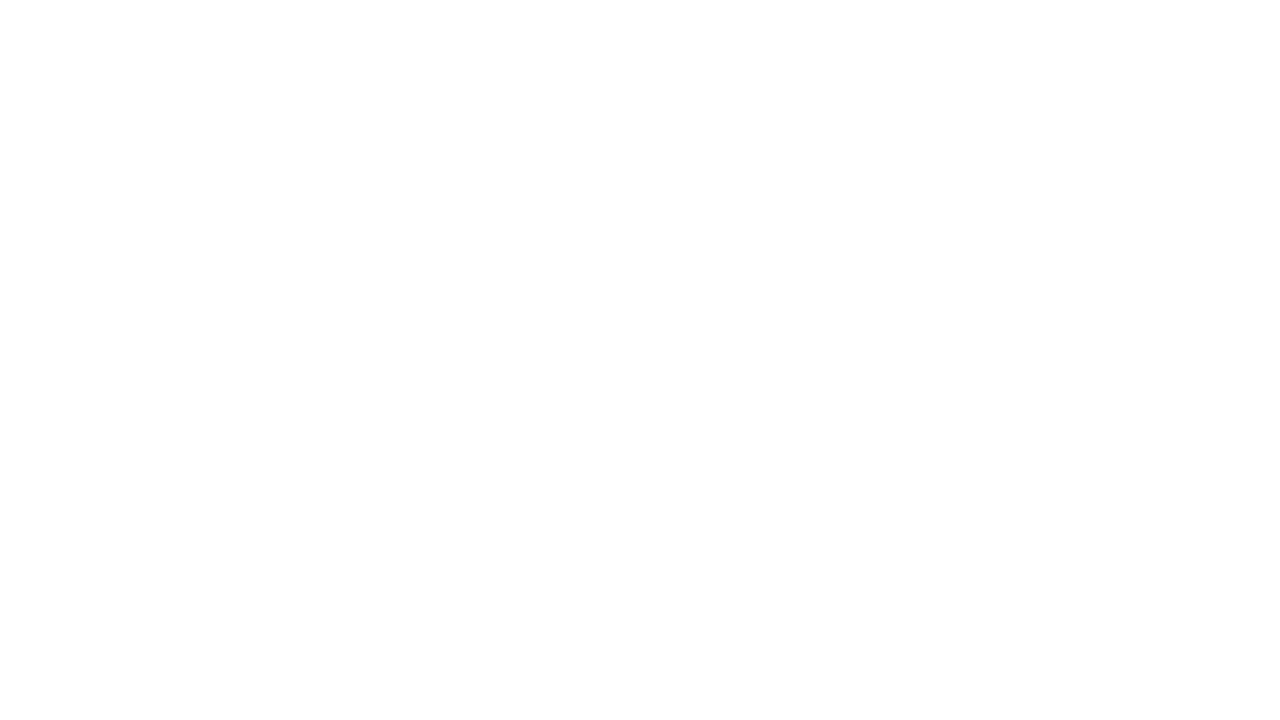

Proxy loaded target page and network became idle
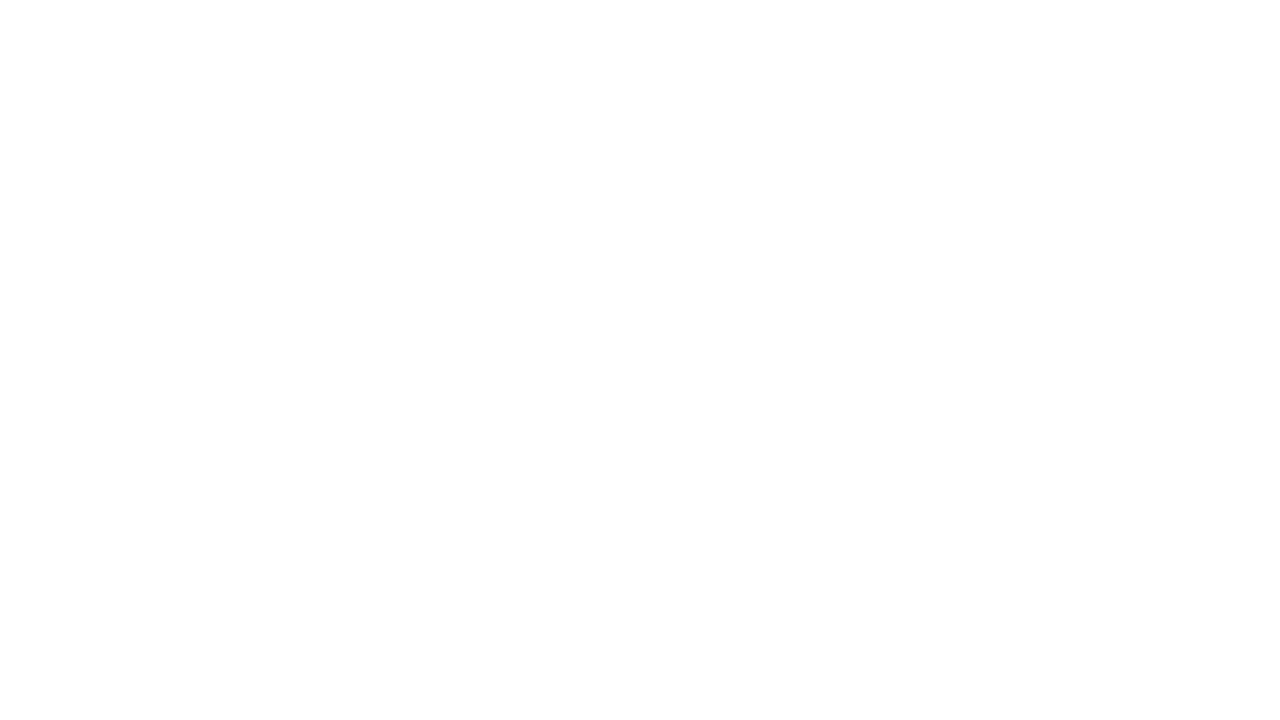

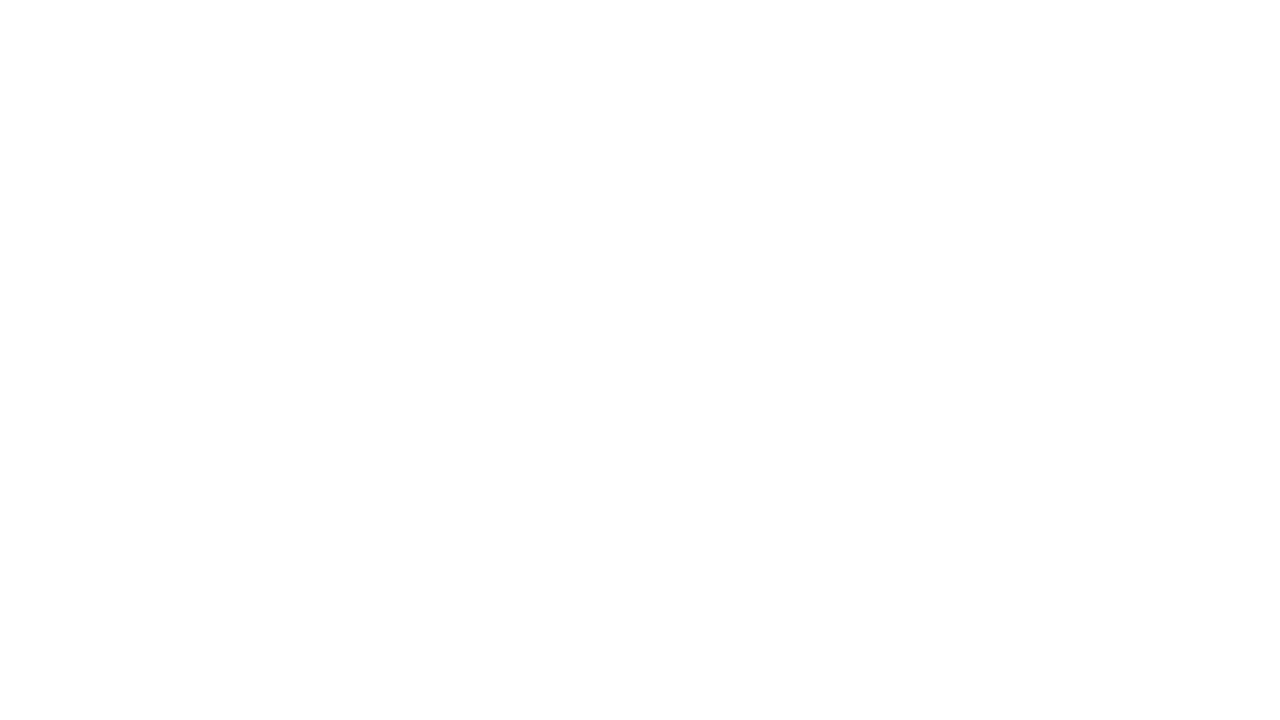